Tests drag and drop functionality by dragging an element and dropping it to another location

Starting URL: http://sahitest.com/demo/dragDropMooTools.htm

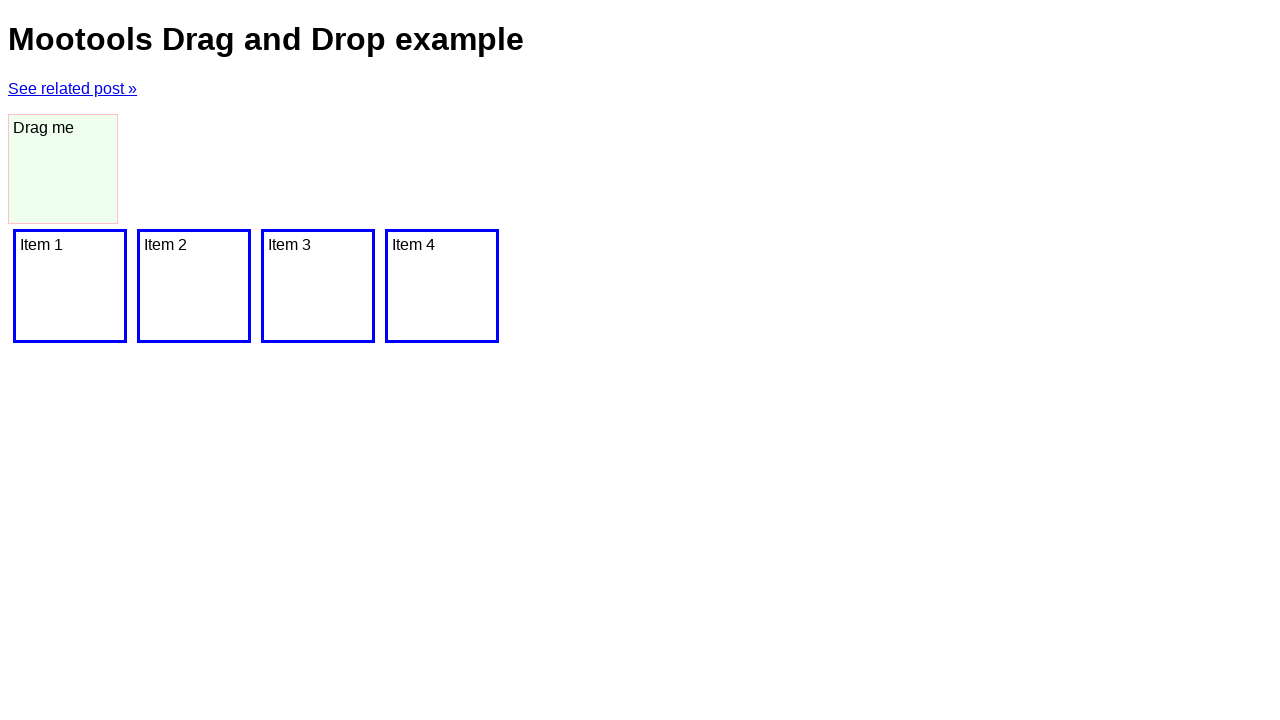

Navigated to drag and drop demo page
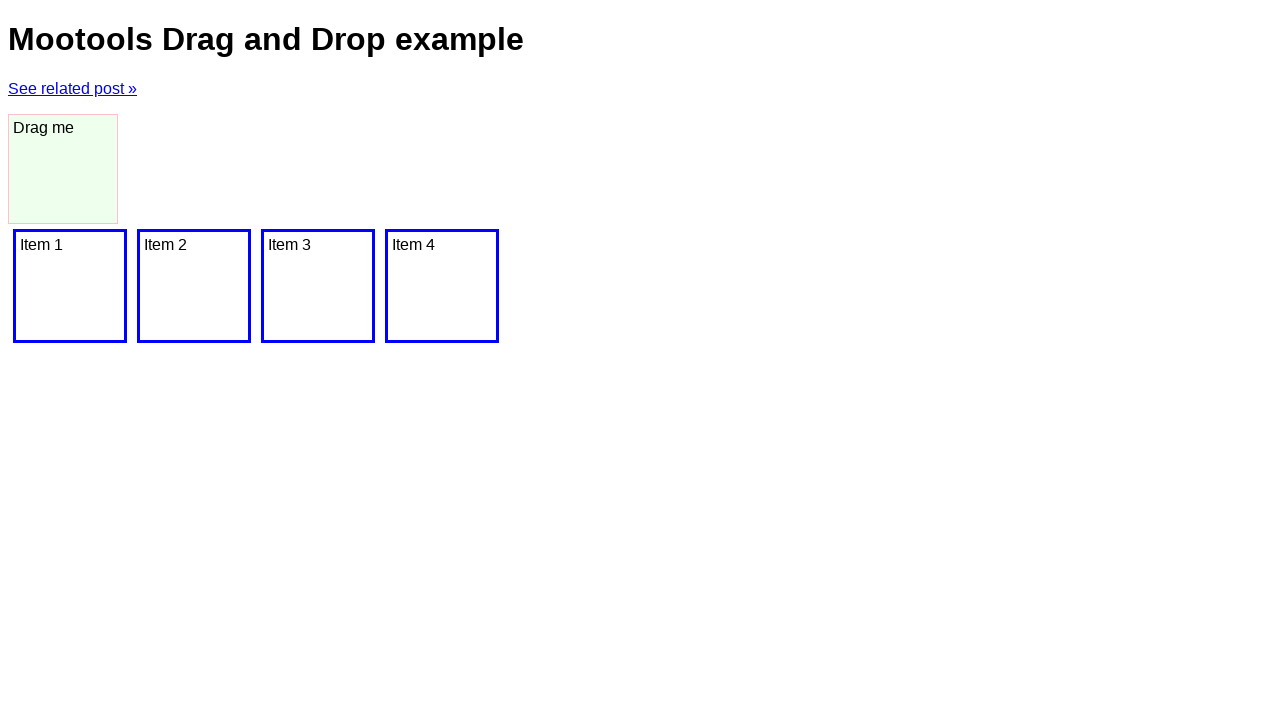

Located draggable element with ID 'dragger'
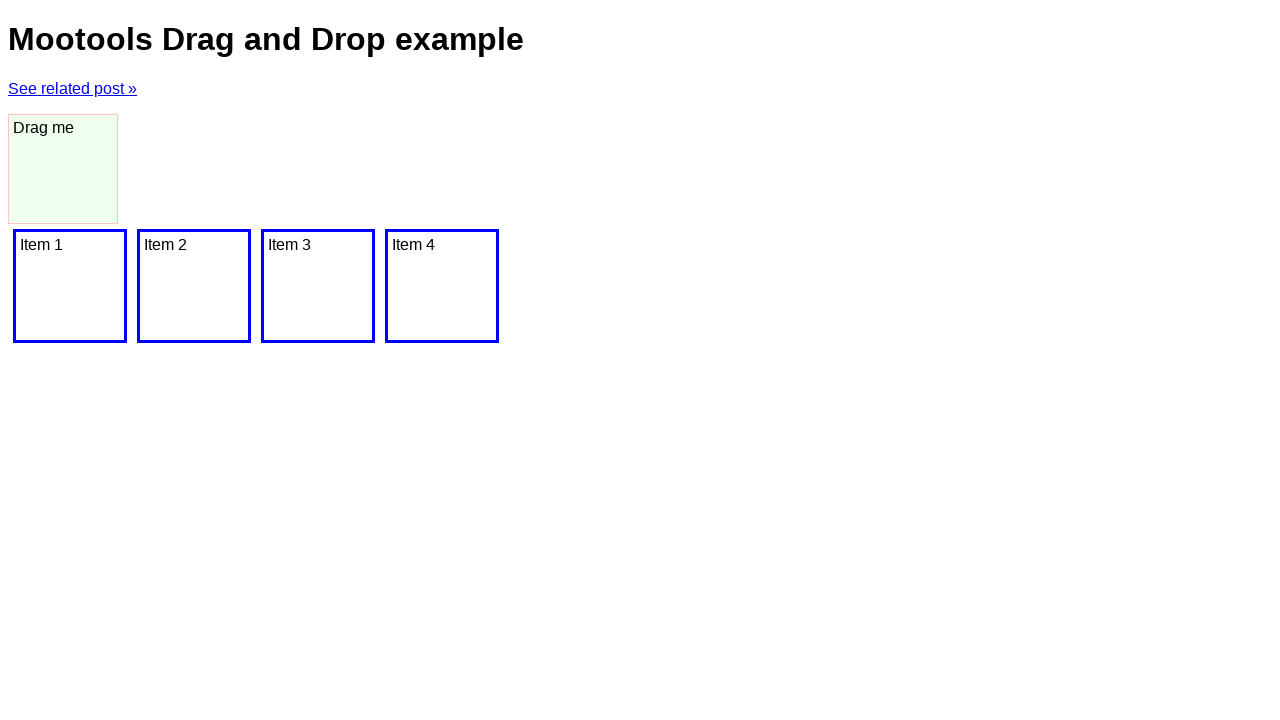

Located drop target element (last div on page)
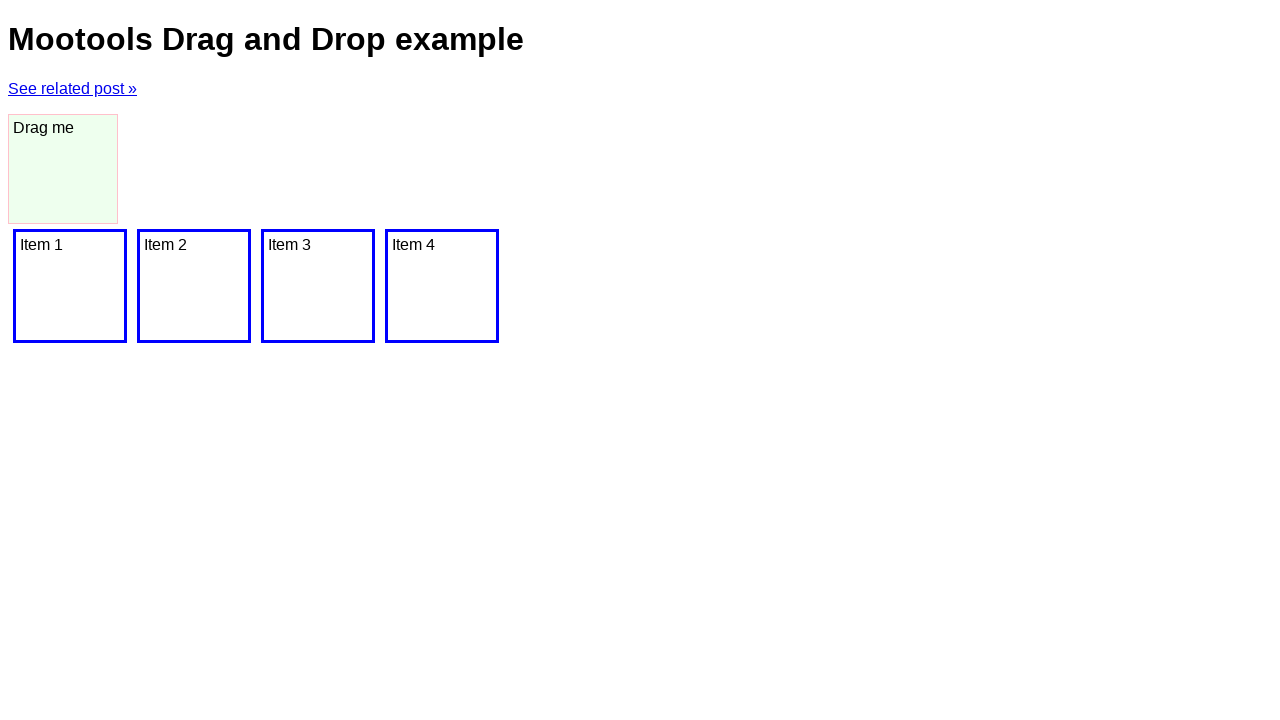

Dragged element to drop target location at (442, 286)
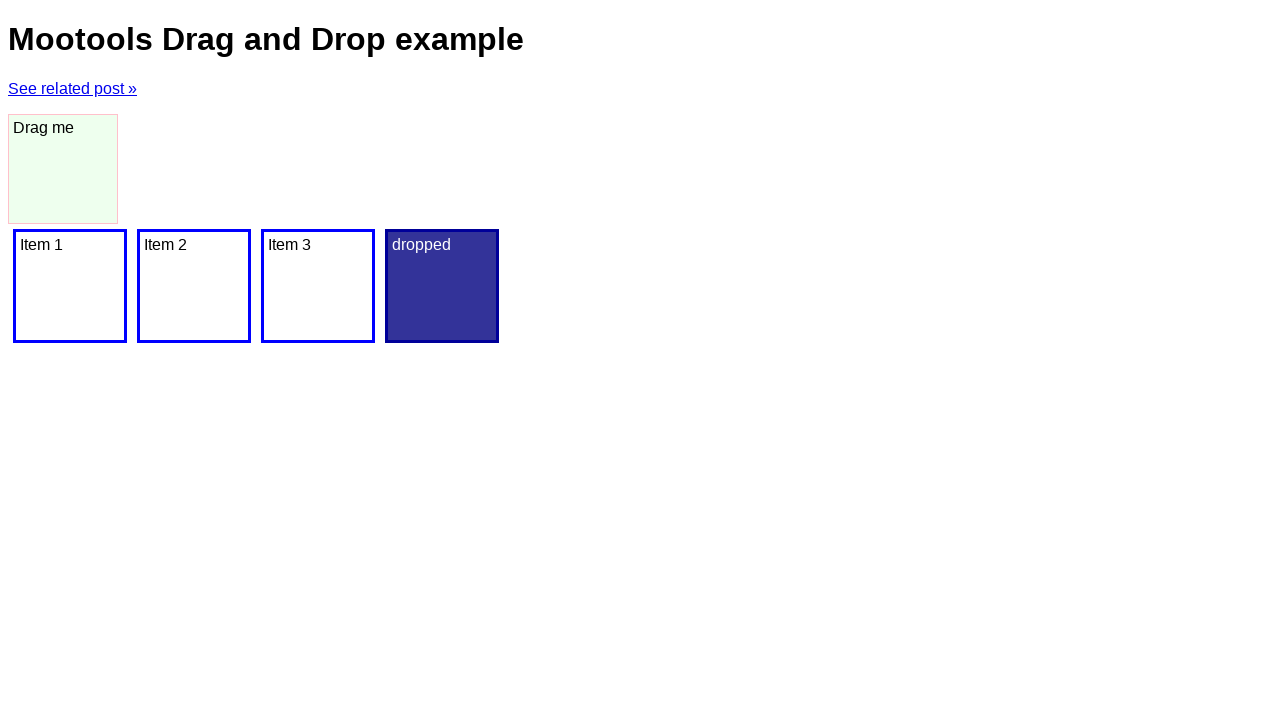

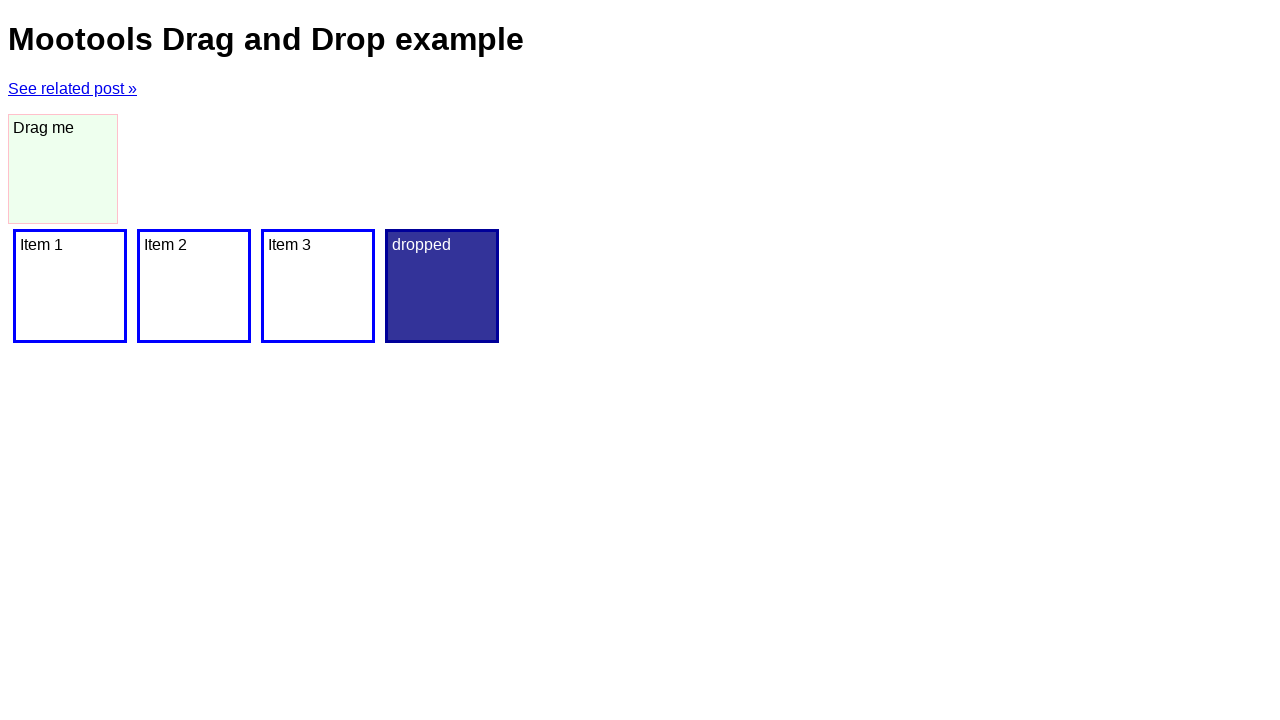